Navigates to a test automation practice page and verifies that a dynamic web table with task data is present and contains rows and columns

Starting URL: https://testautomationpractice.blogspot.com/

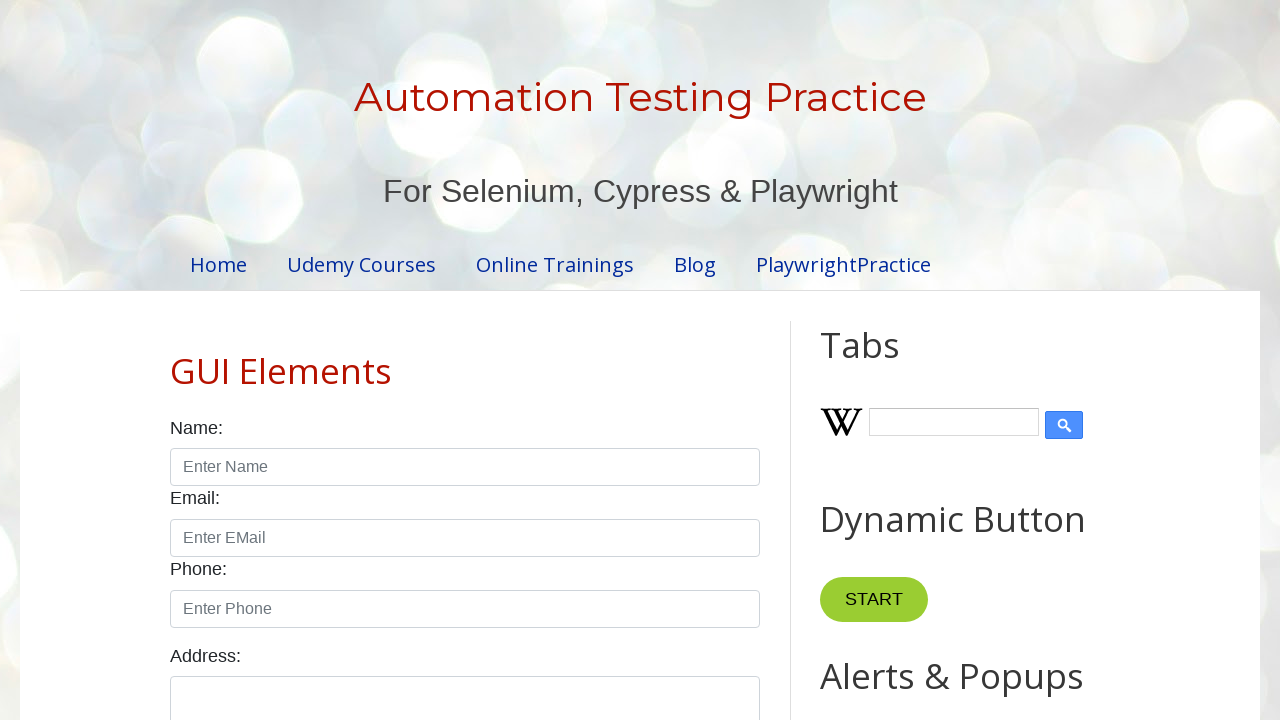

Navigated to test automation practice page
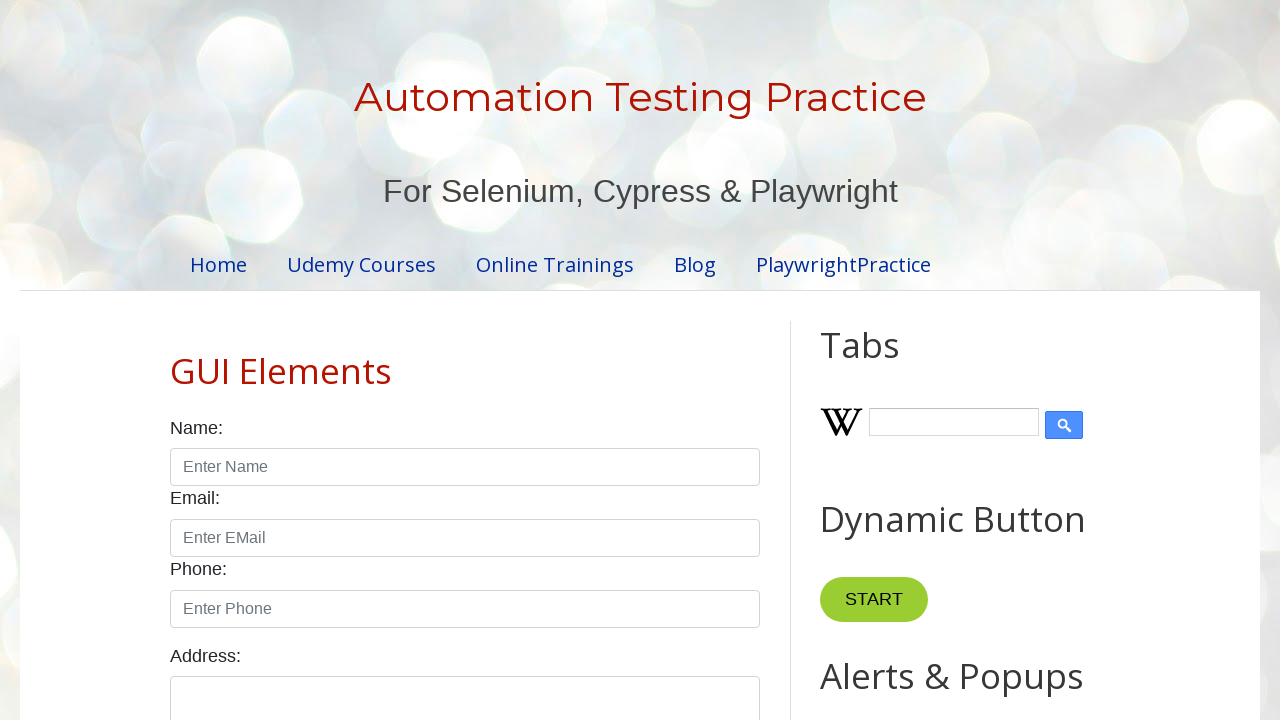

Task table element became visible
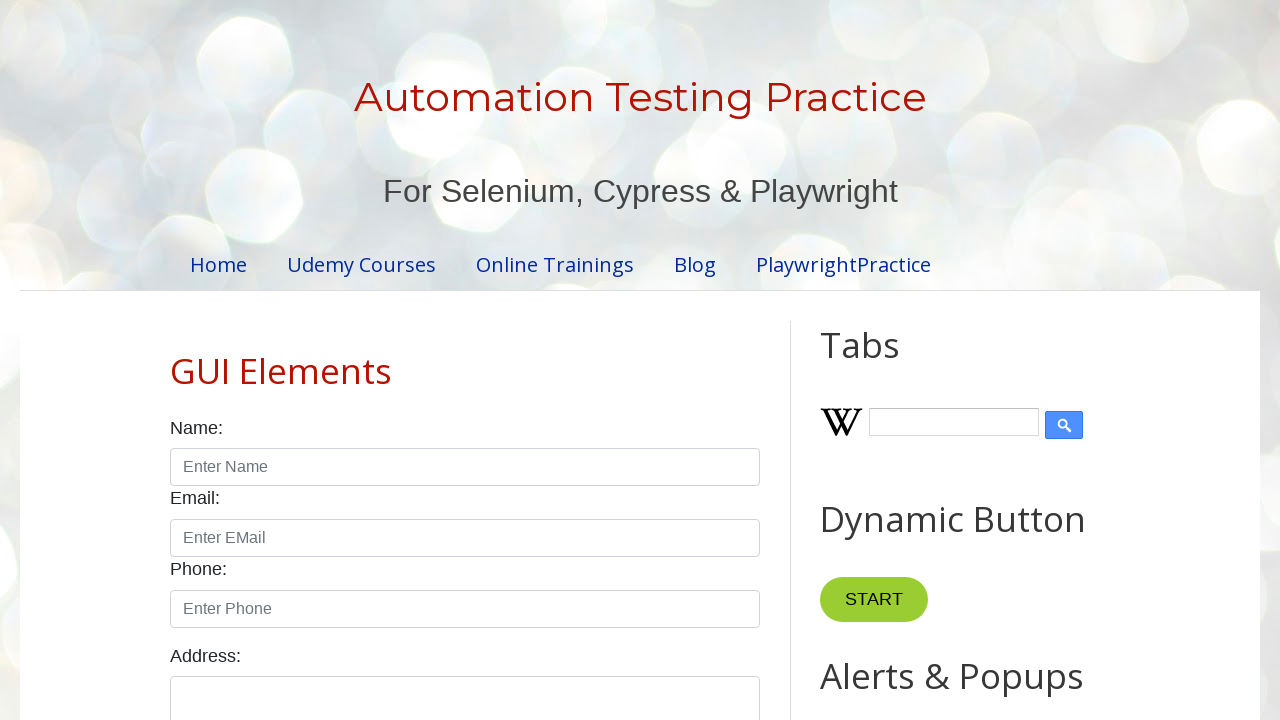

Located all table rows in task table
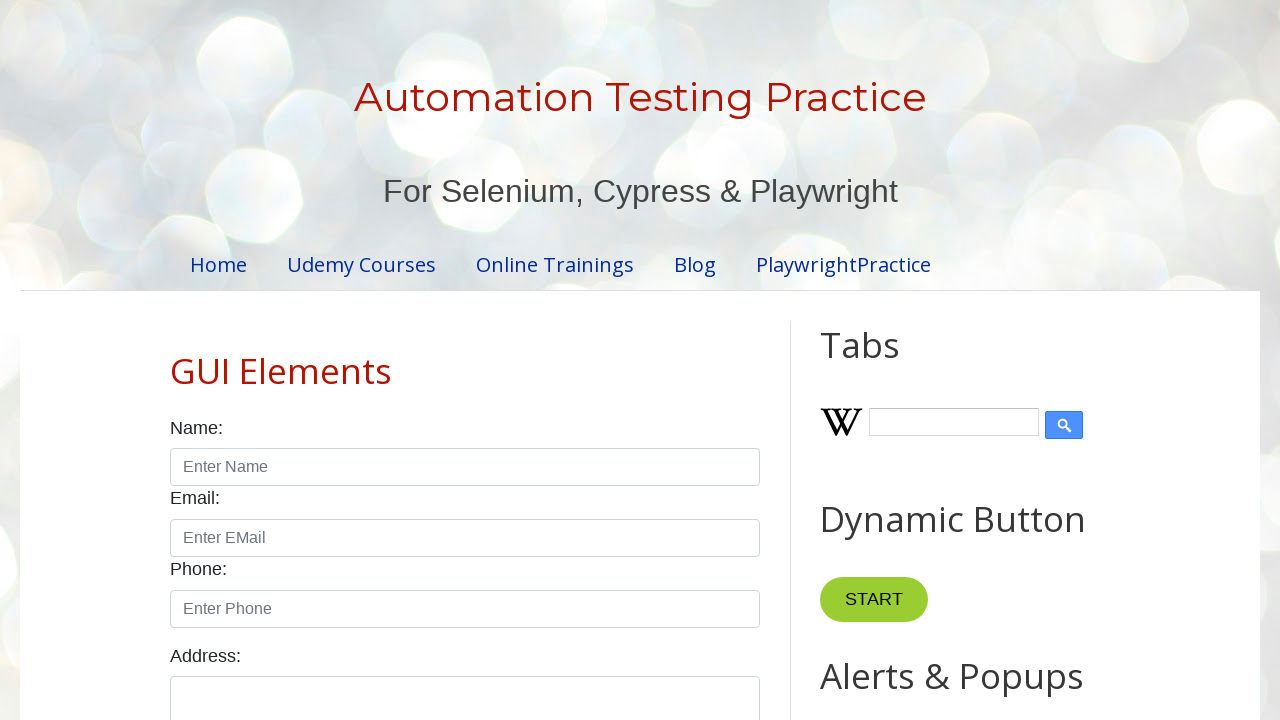

Verified task table contains at least one row
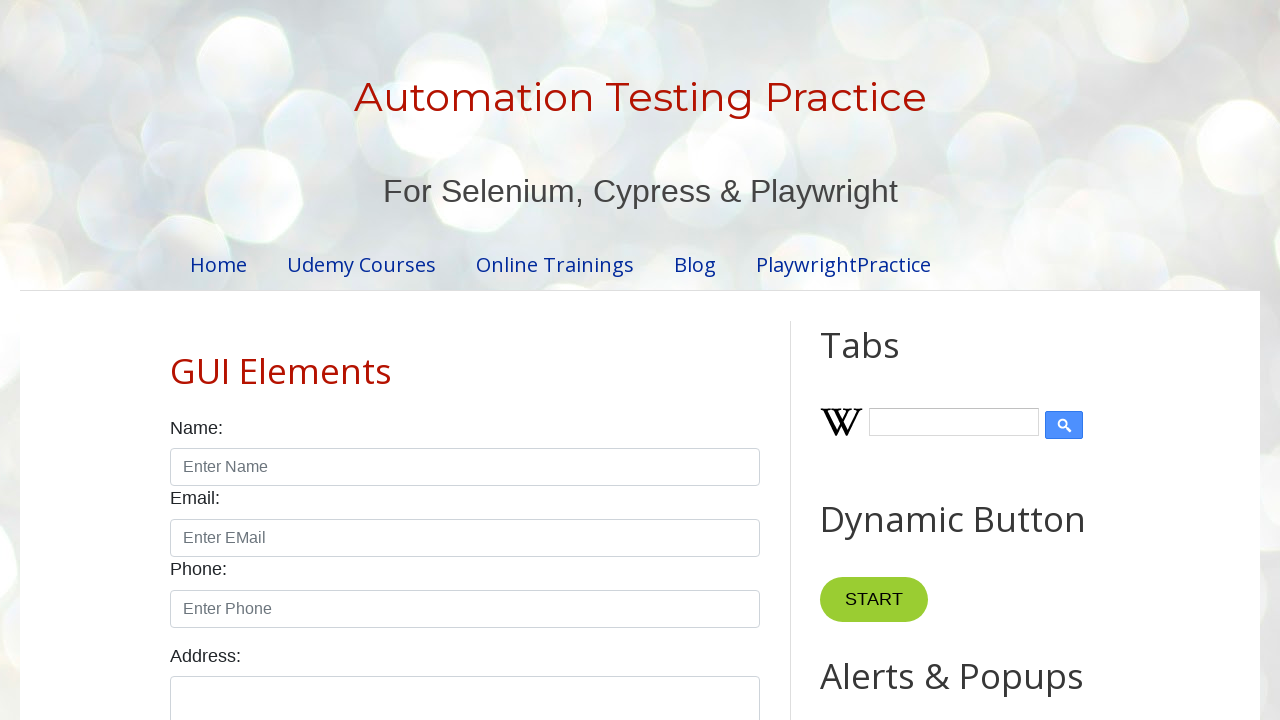

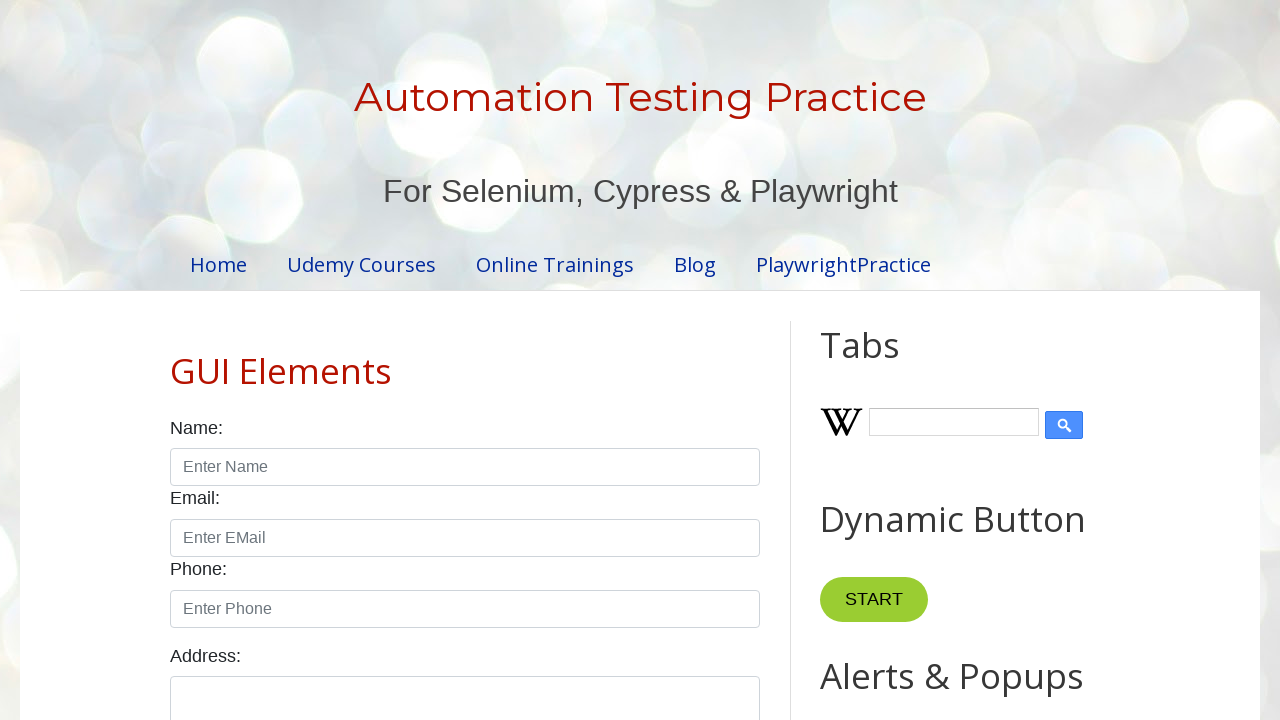